Tests GitHub's search functionality by clicking the search input, entering a search term "box", and pressing Enter to search.

Starting URL: https://github.com

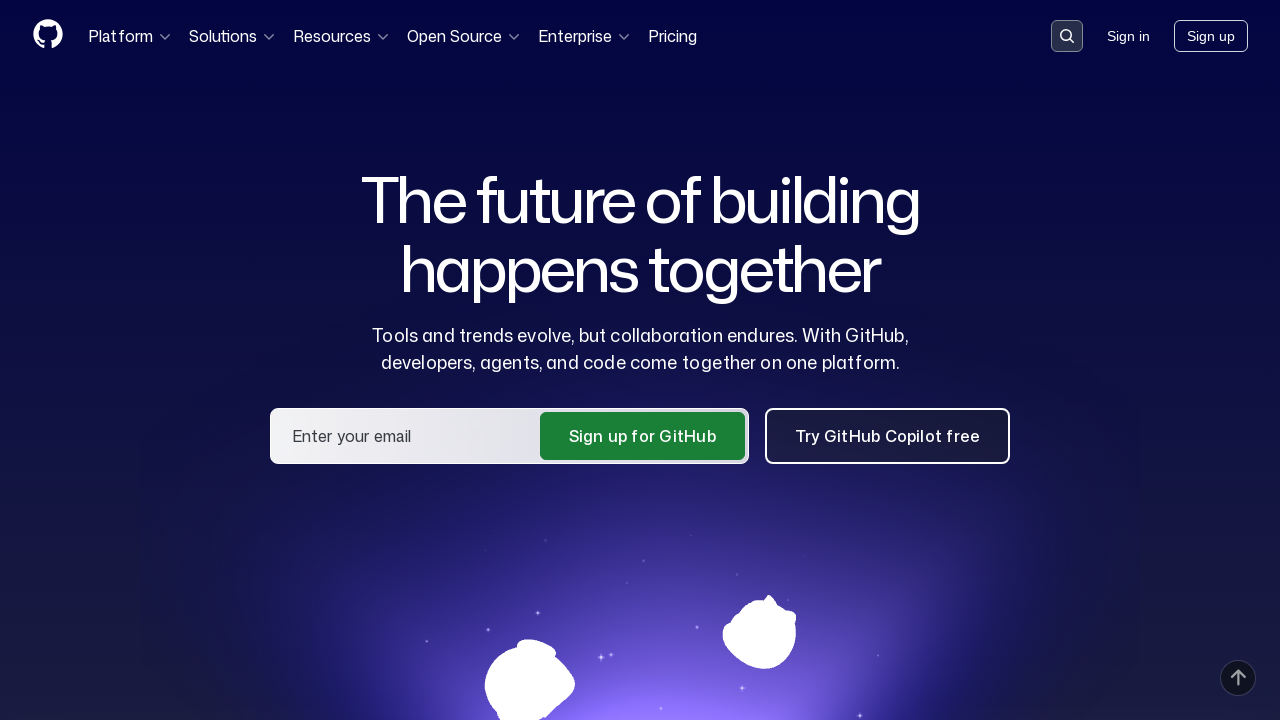

Clicked search button to open search dialog at (1067, 36) on button[data-target='qbsearch-input.inputButton']
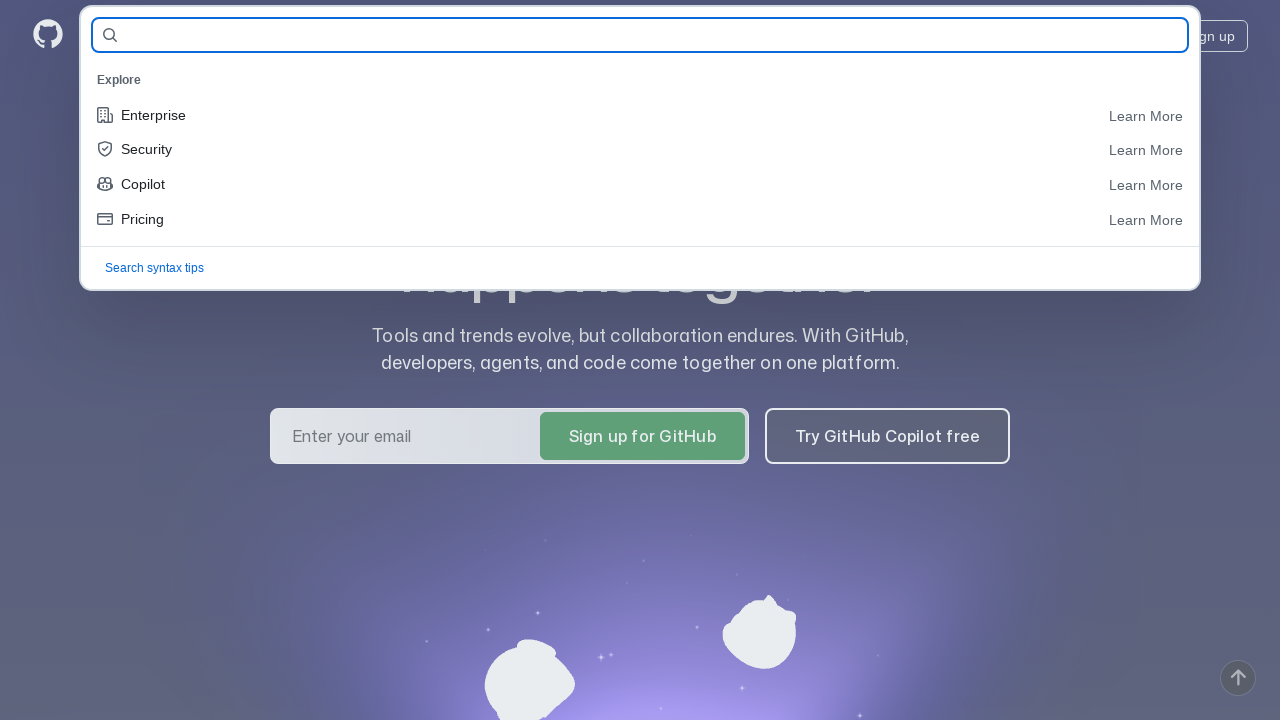

Search dialog appeared with query input field
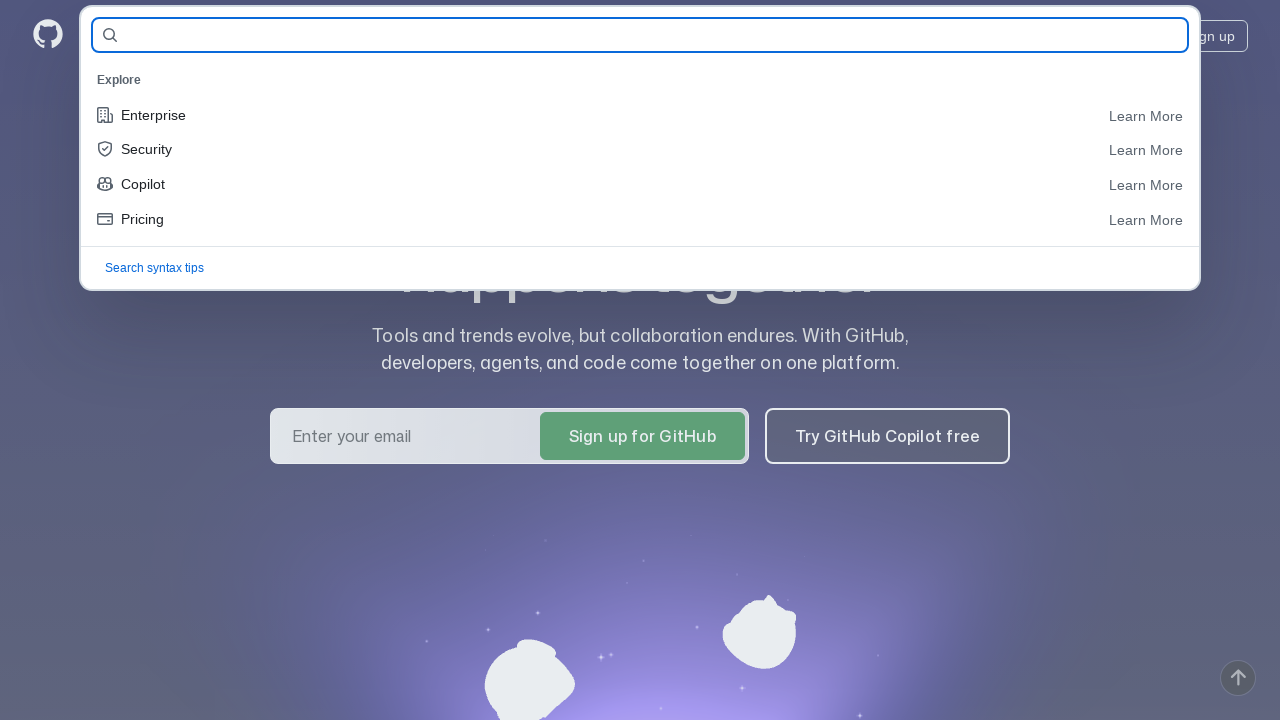

Entered search term 'box' into query field on input#query-builder-test
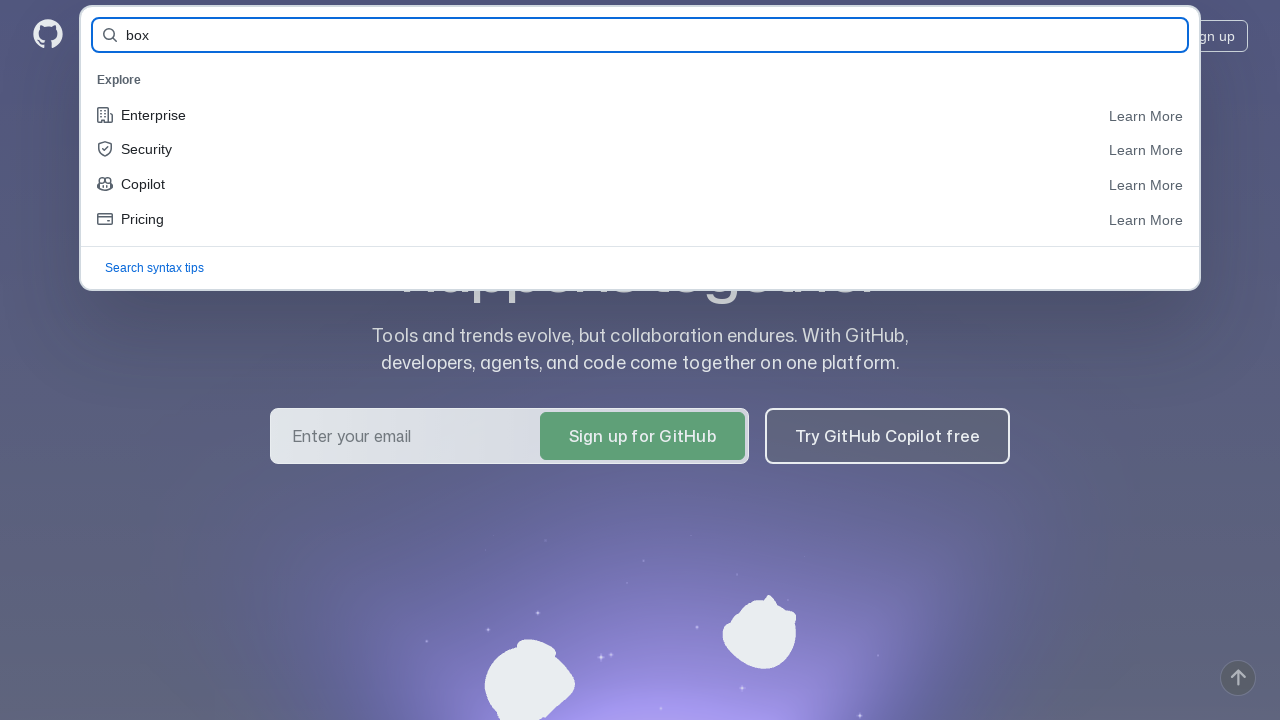

Pressed Enter to submit search query
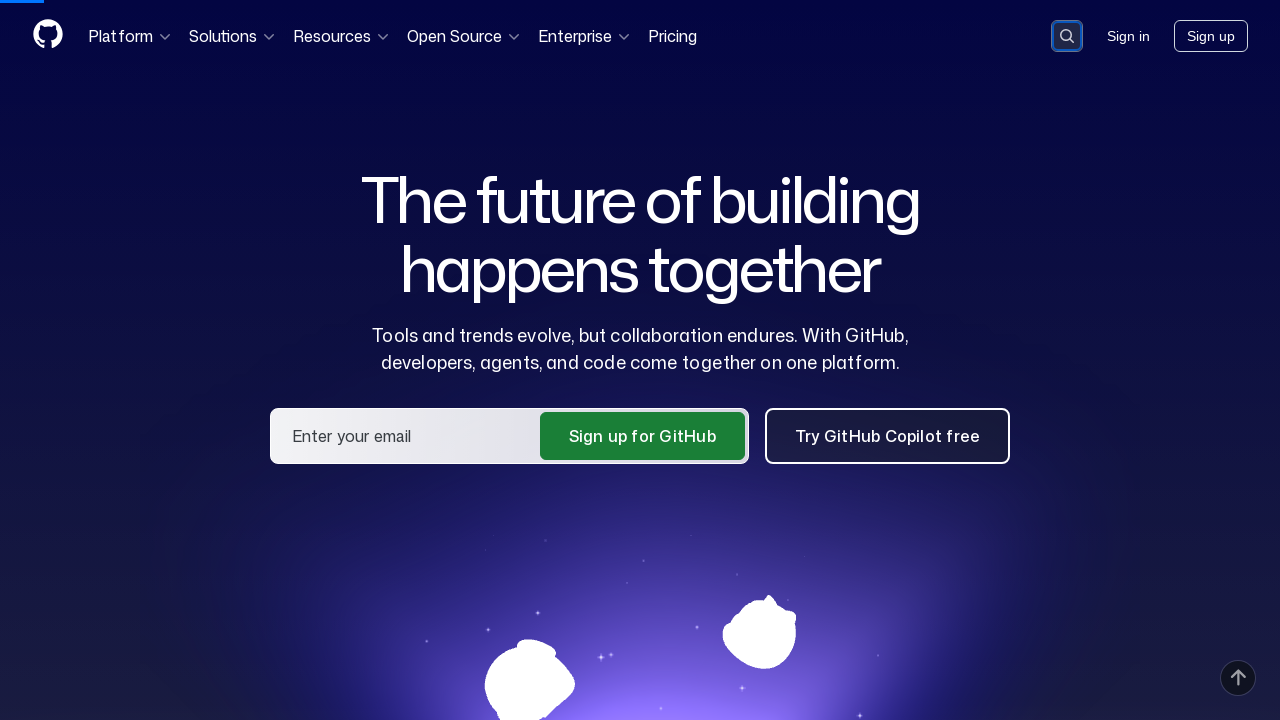

Search results page loaded successfully
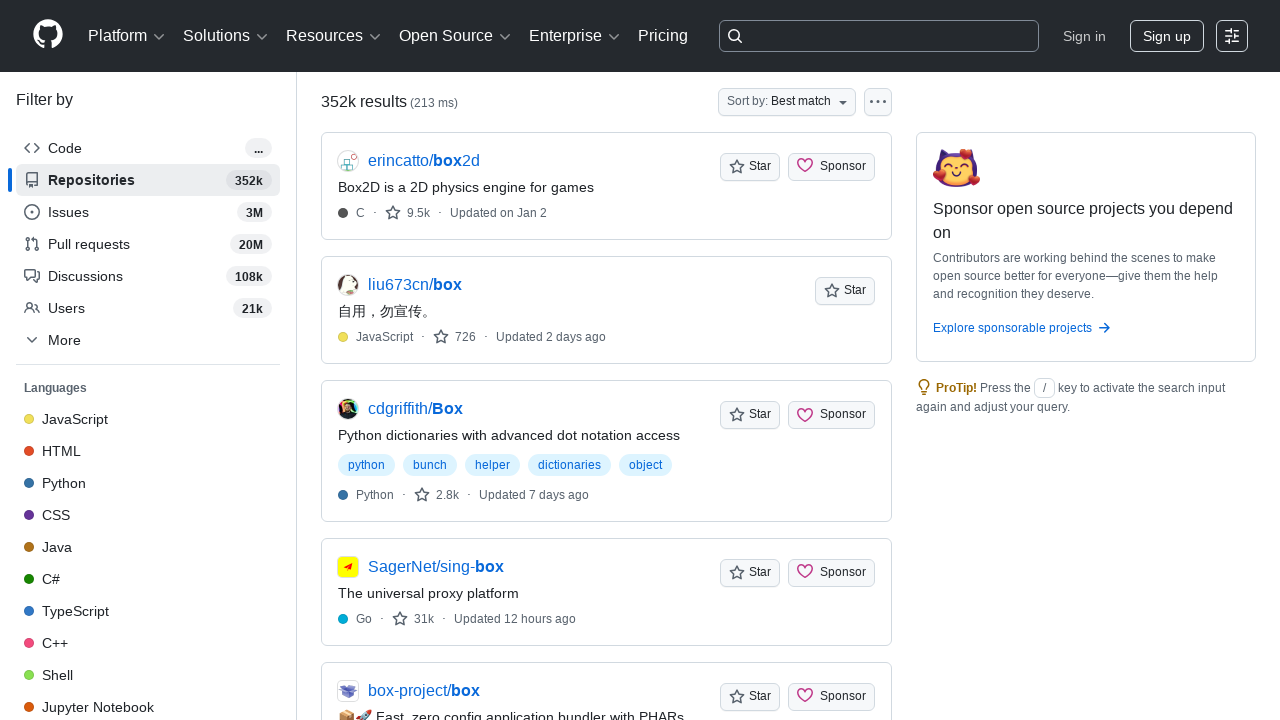

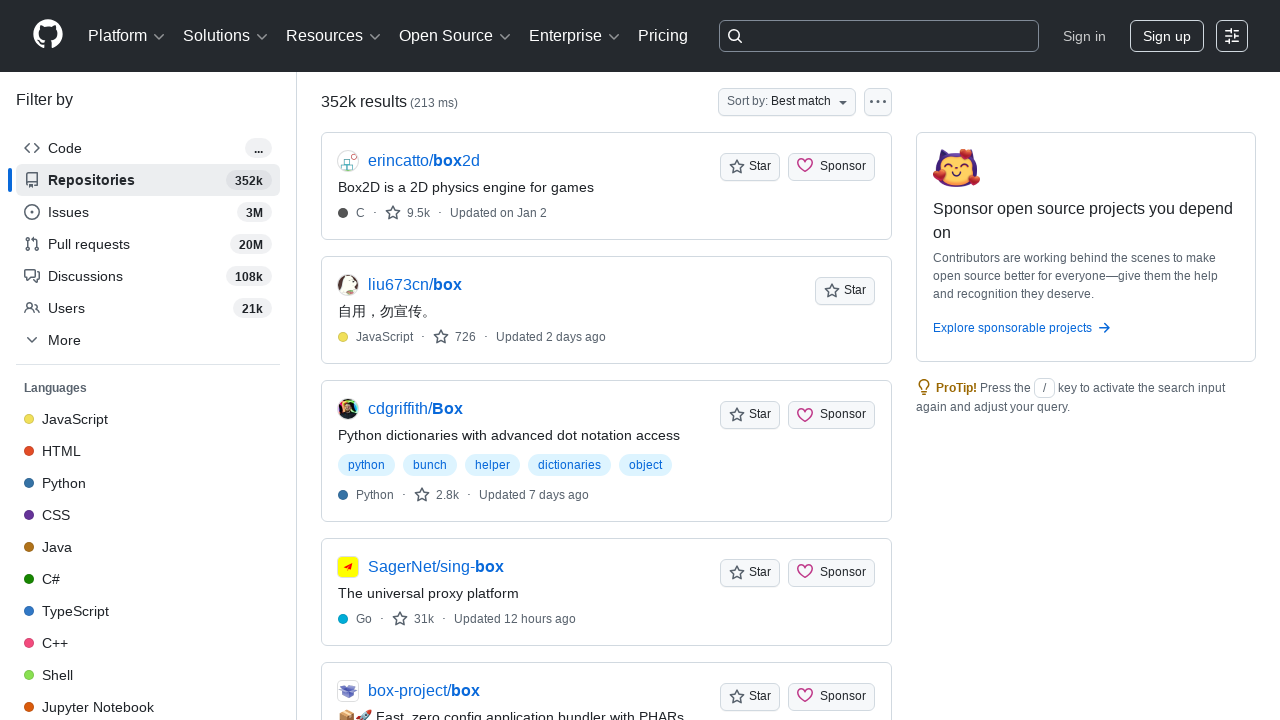